Tests form filling functionality on a demo login page by entering username and password into the respective fields

Starting URL: http://the-internet.herokuapp.com/login

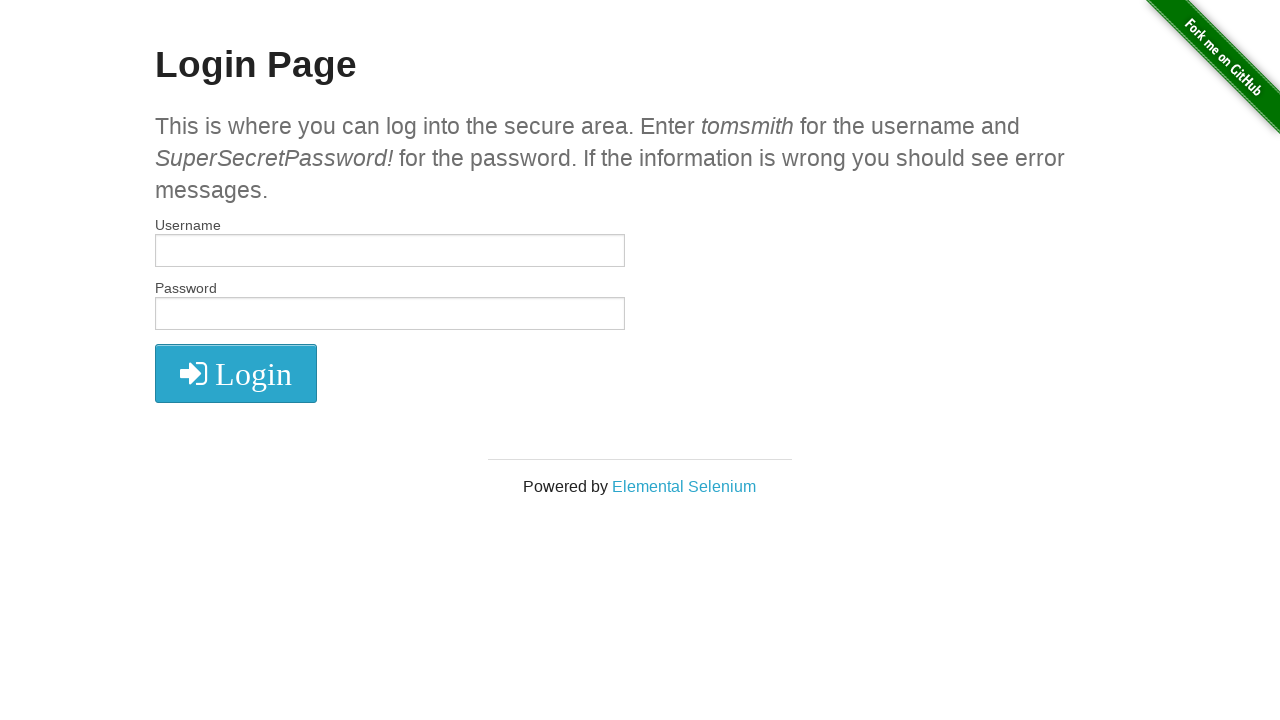

Filled username field with 'tomsmith' on #username
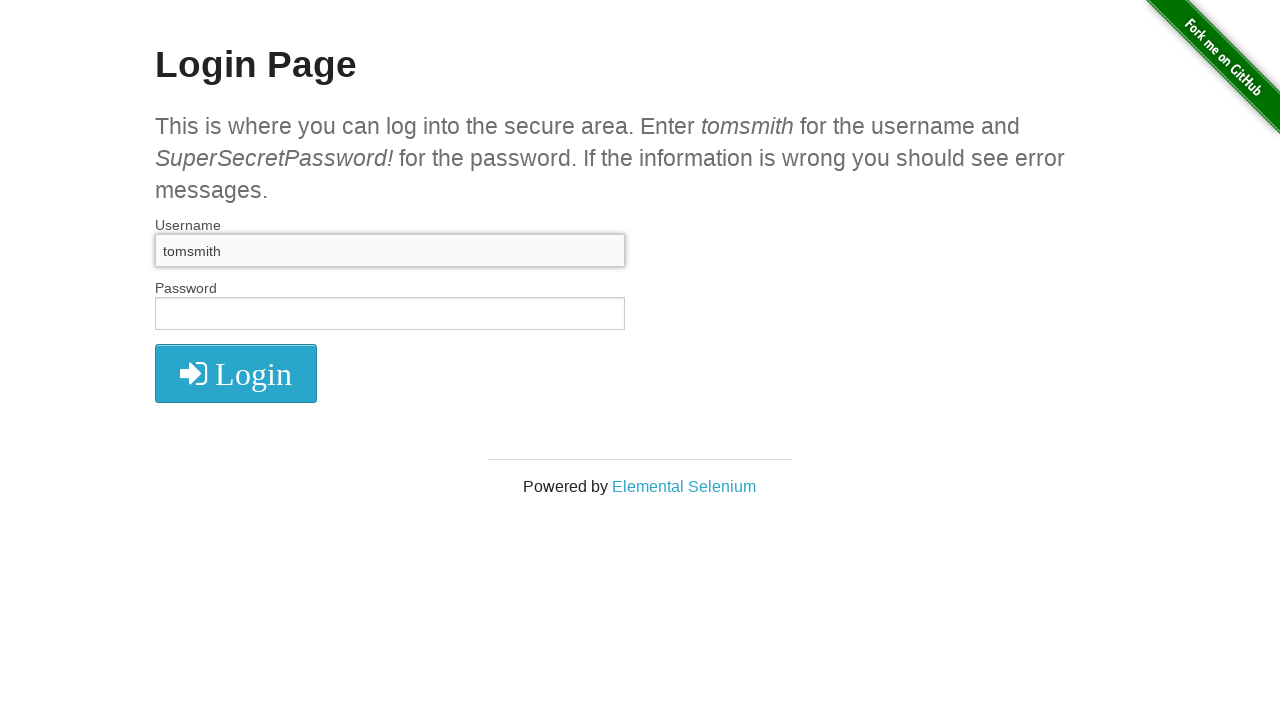

Filled password field with 'SuperSecretPassword!' on input[name='password']
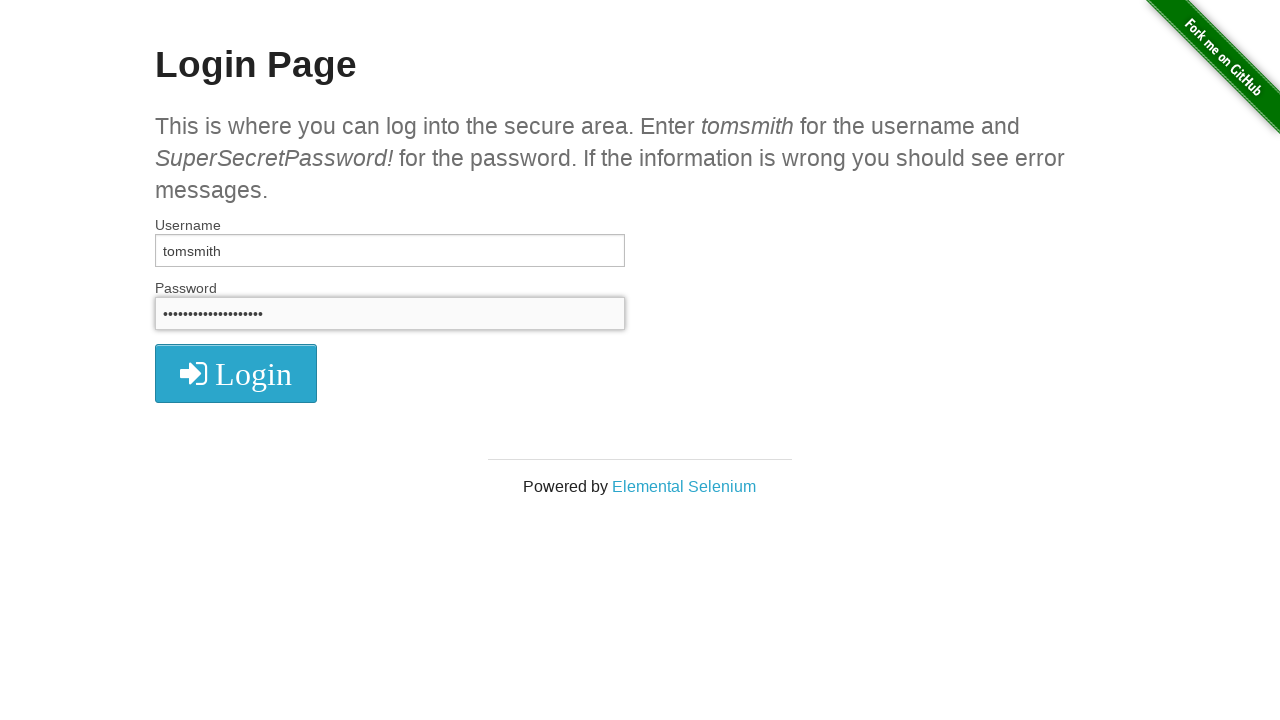

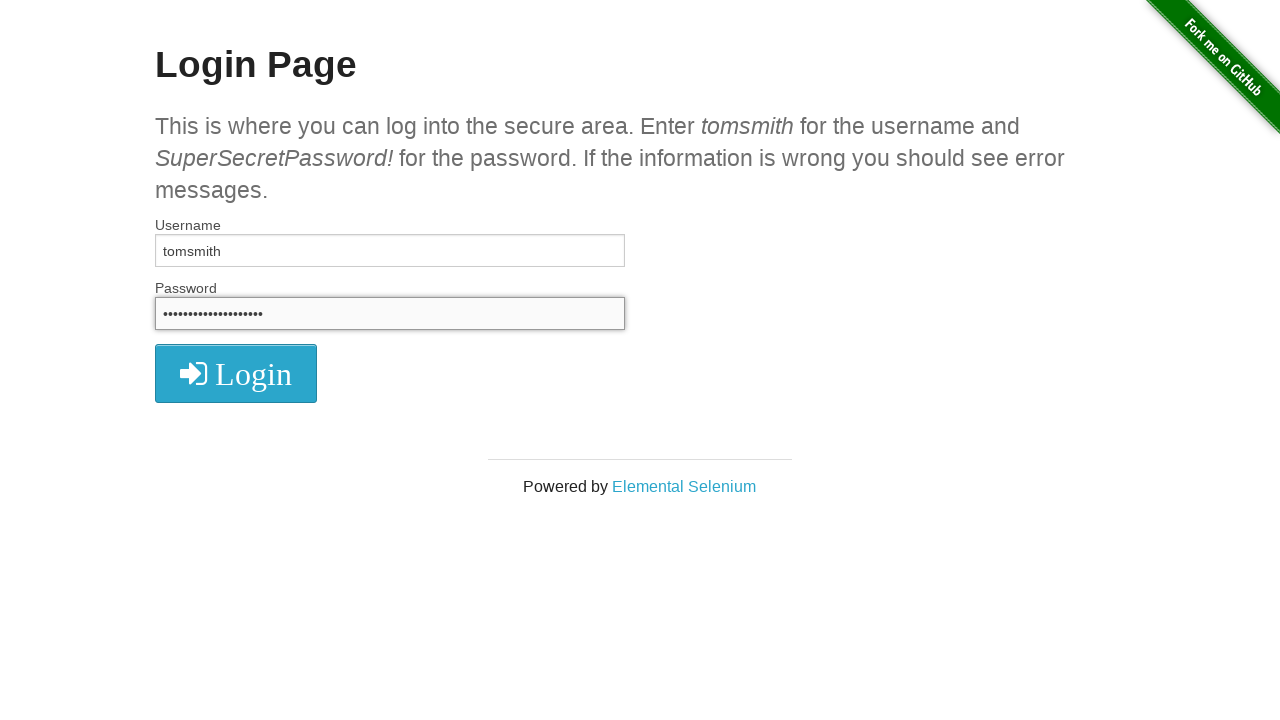